Tests registration form with mismatched email confirmation and verifies error message

Starting URL: https://alada.vn/tai-khoan/dang-ky.html

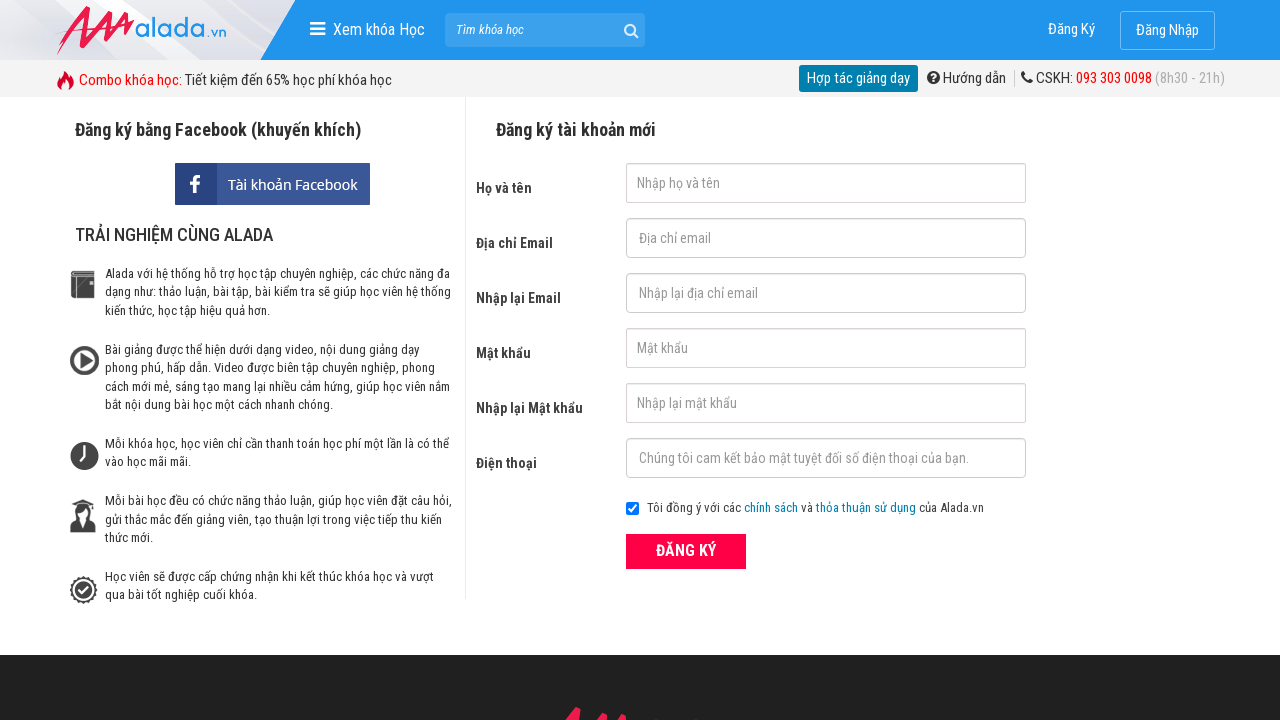

Filled first name field with 'Le Thanh Phat' on #txtFirstname
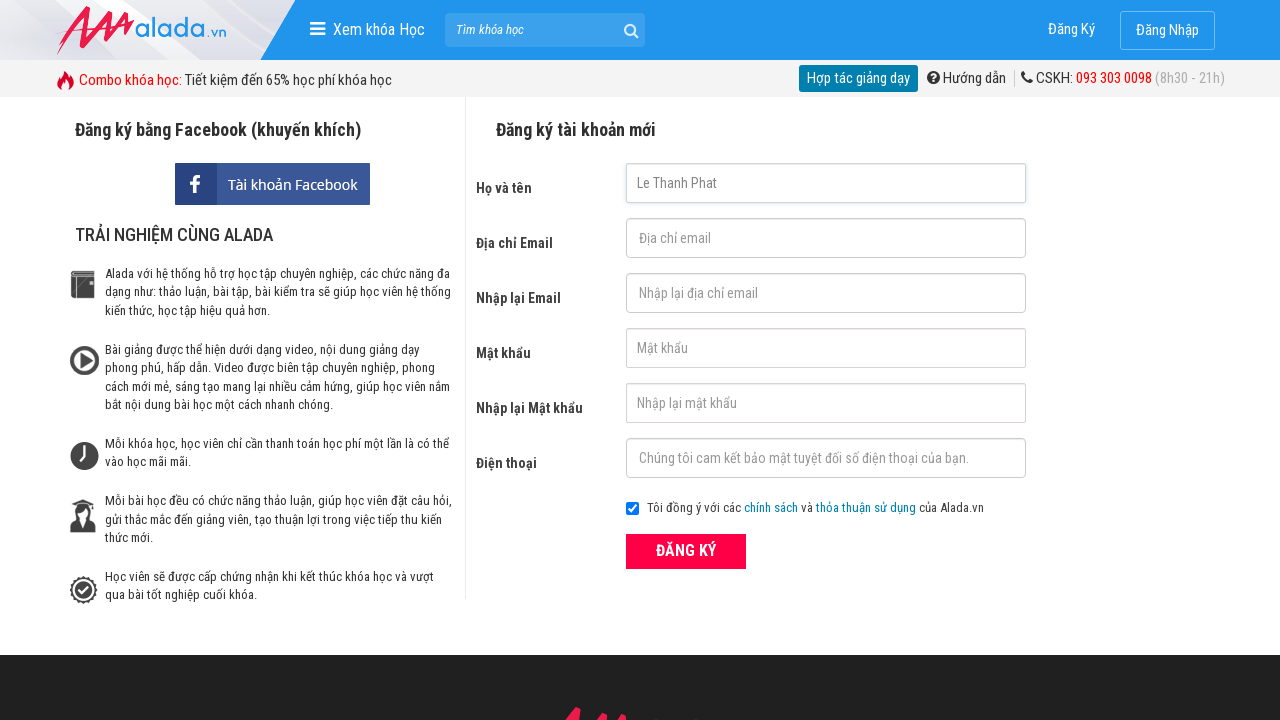

Filled email field with 'thanhphat@mail.com' on #txtEmail
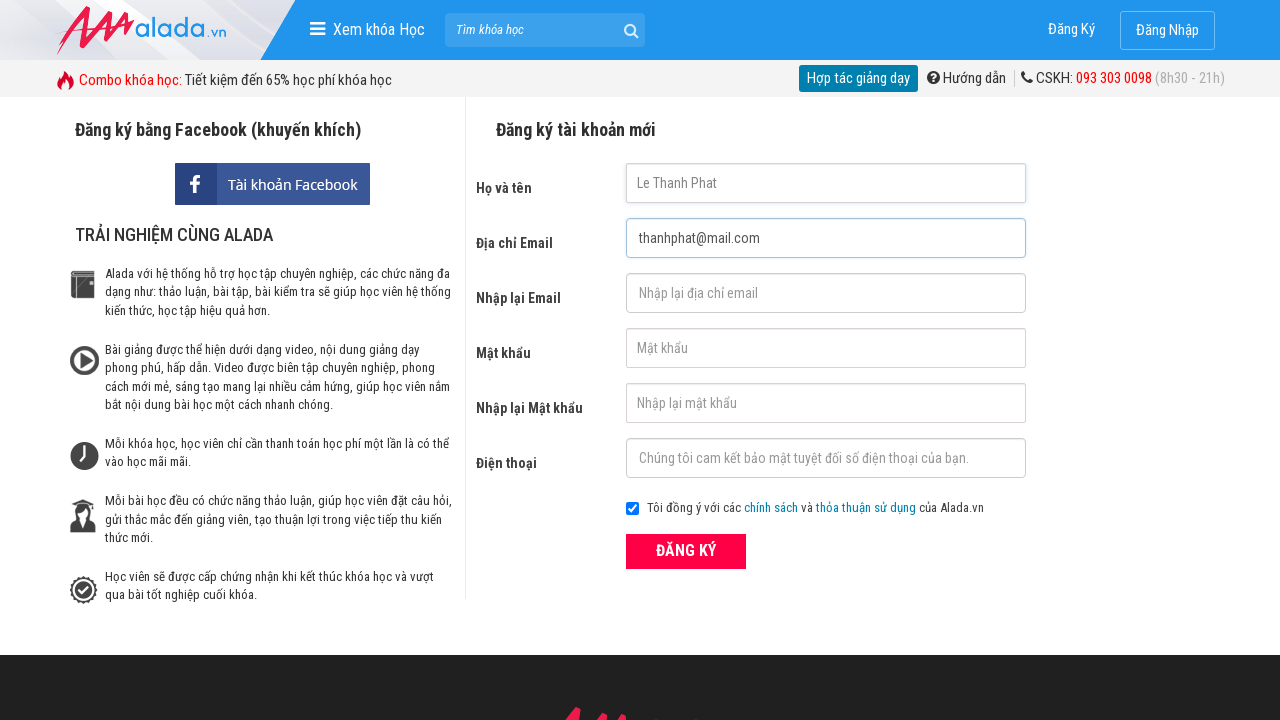

Filled confirmation email field with mismatched email 'thanhphat@maill.com' on #txtCEmail
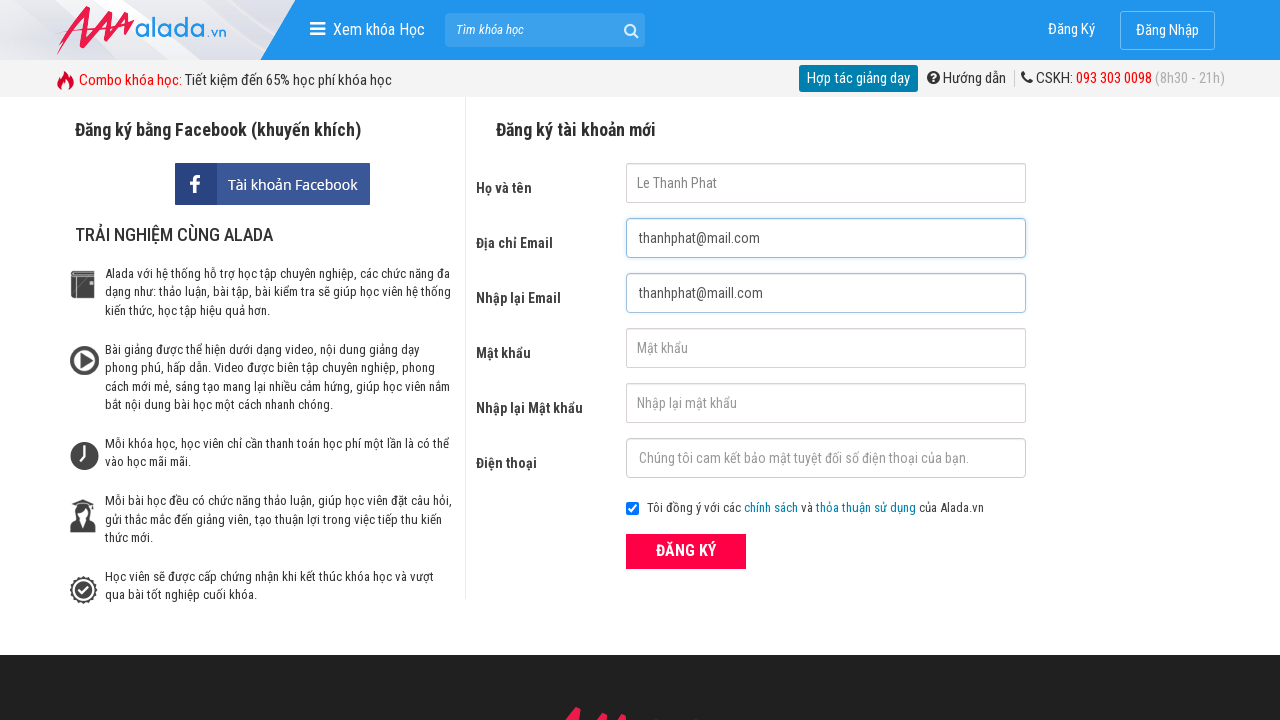

Filled password field with '123456789' on #txtPassword
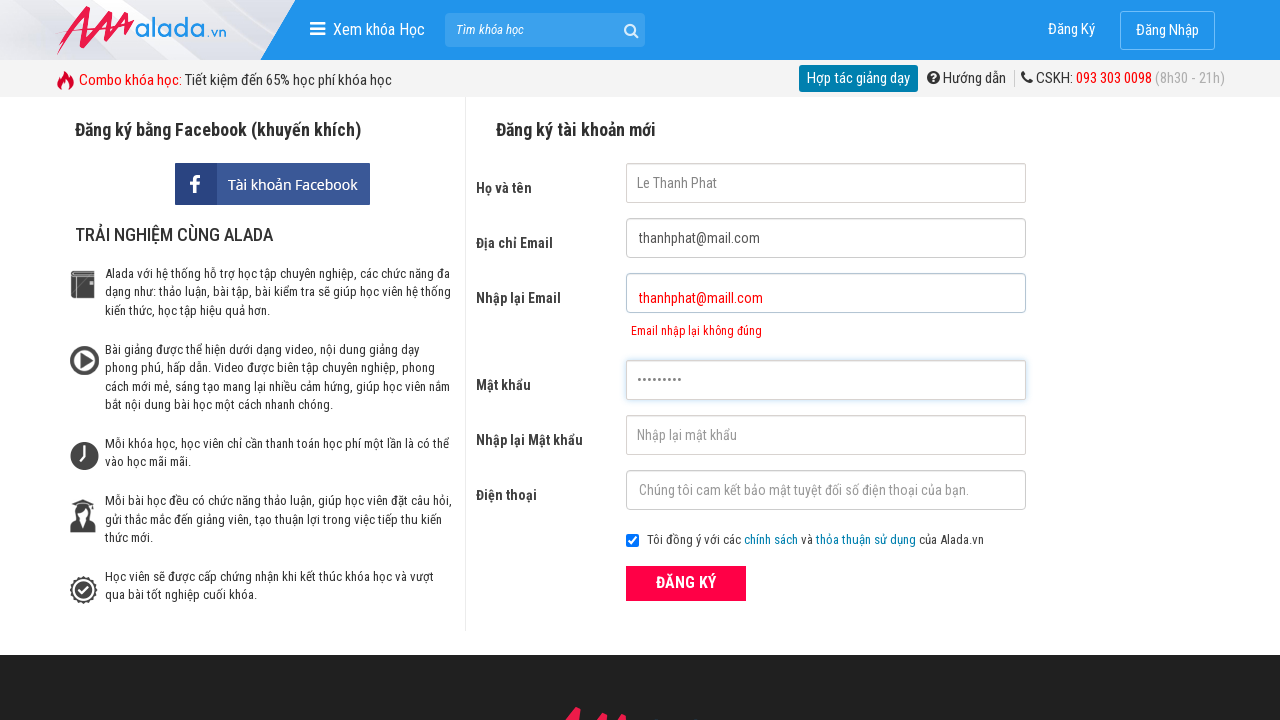

Filled confirmation password field with '123456789' on #txtCPassword
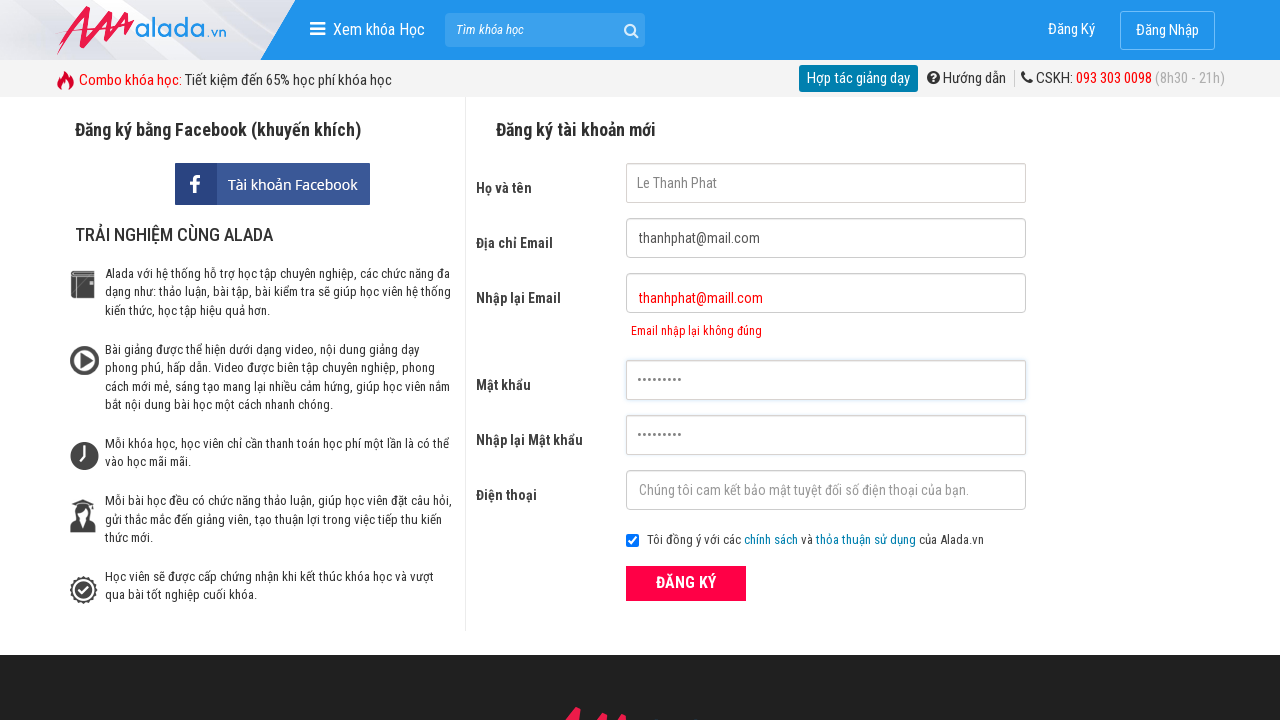

Filled phone field with '0355019946' on #txtPhone
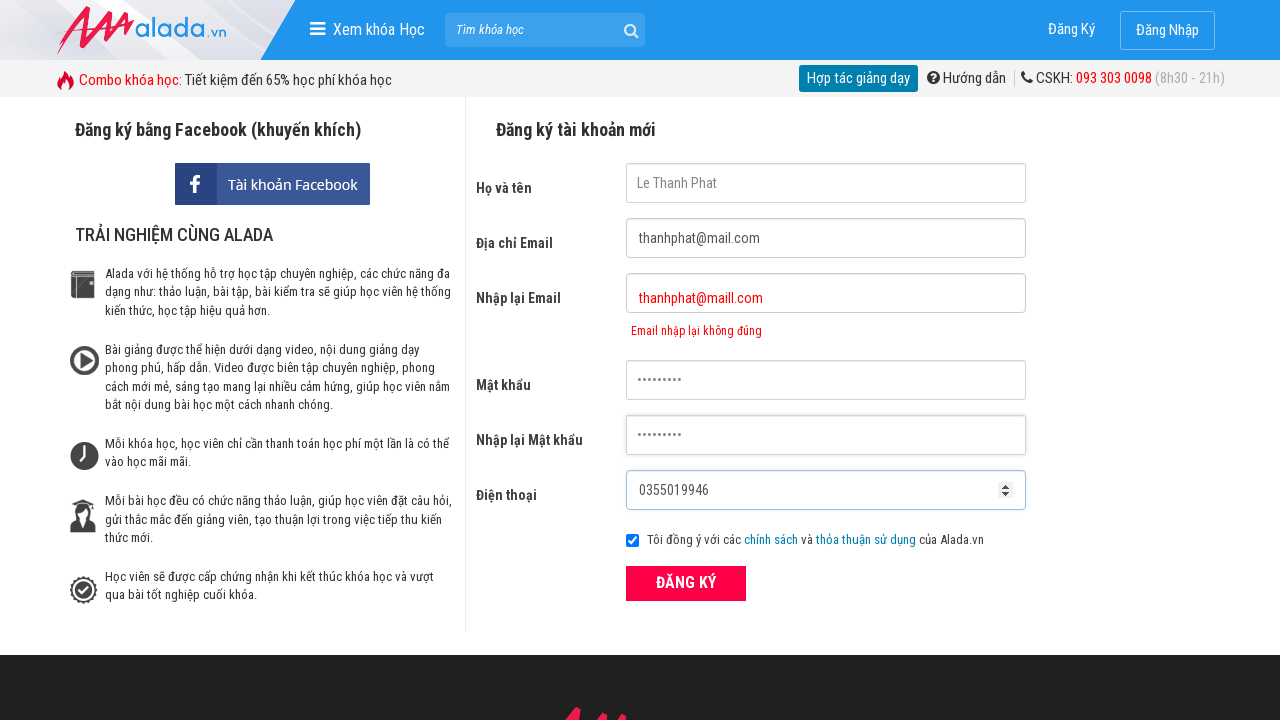

Clicked register button to submit form at (686, 583) on xpath=//div[@class='field_btn']/button
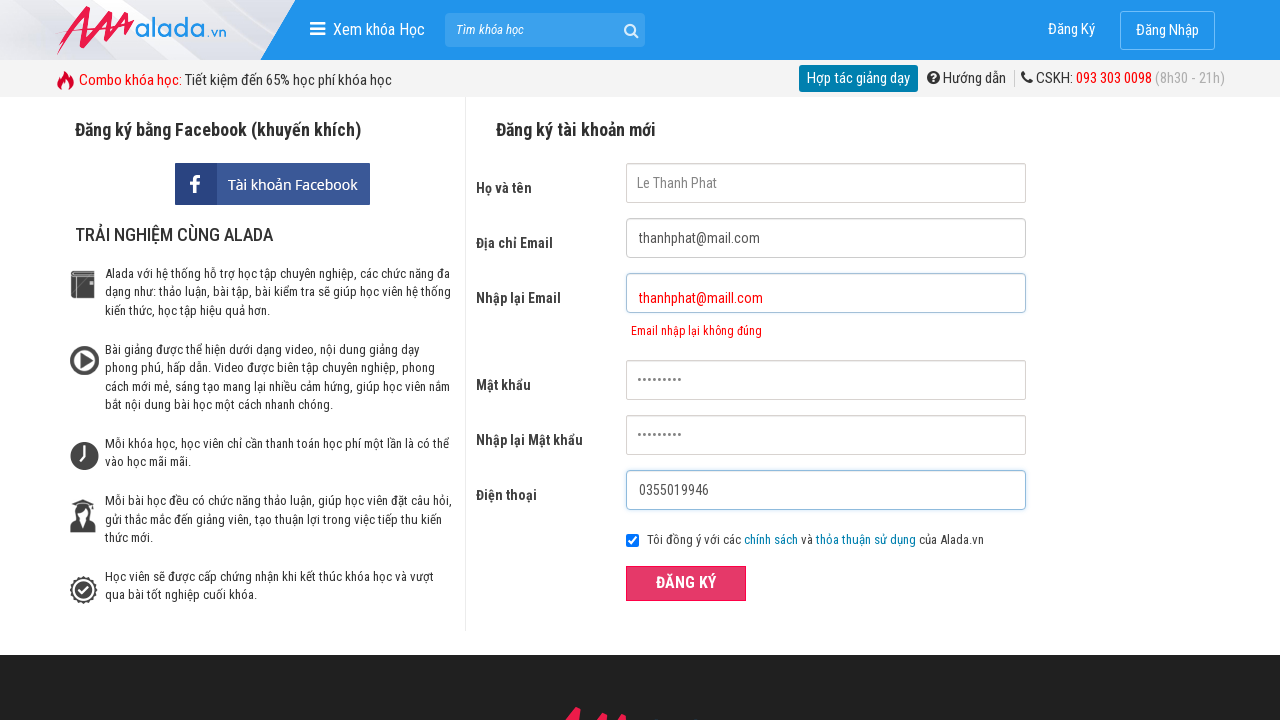

Verified confirmation email error message displays 'Email nhập lại không đúng'
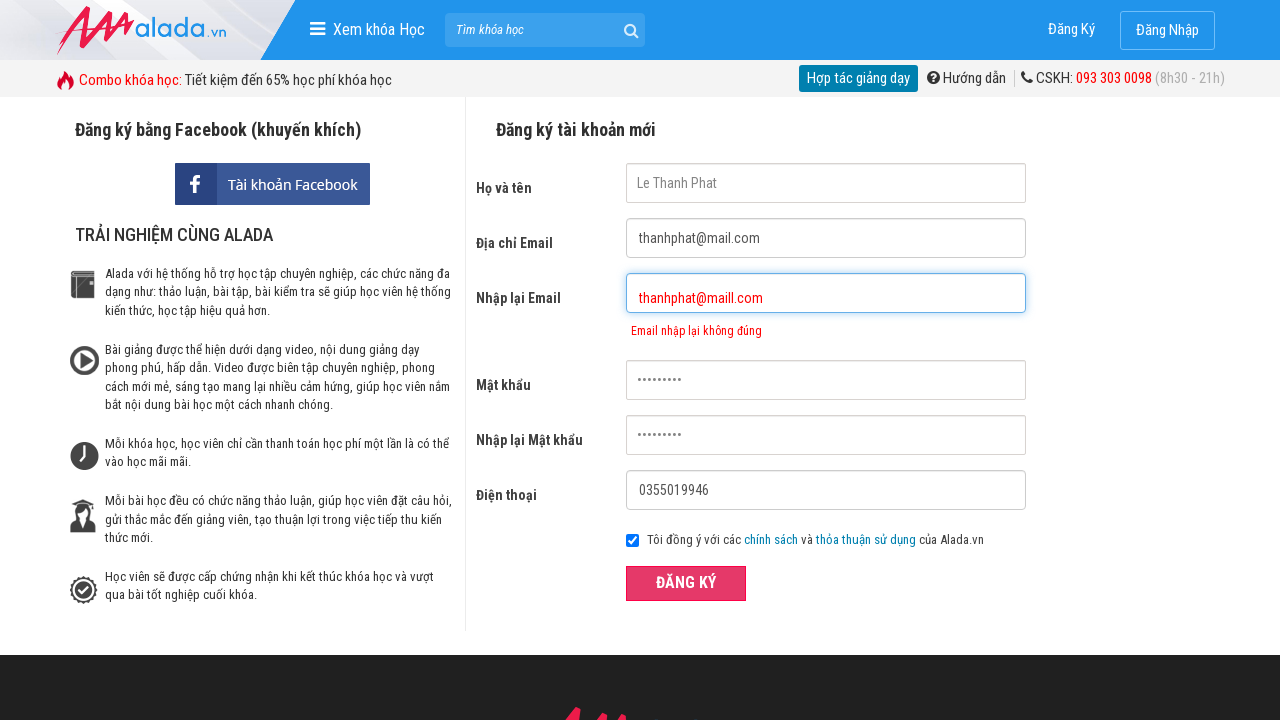

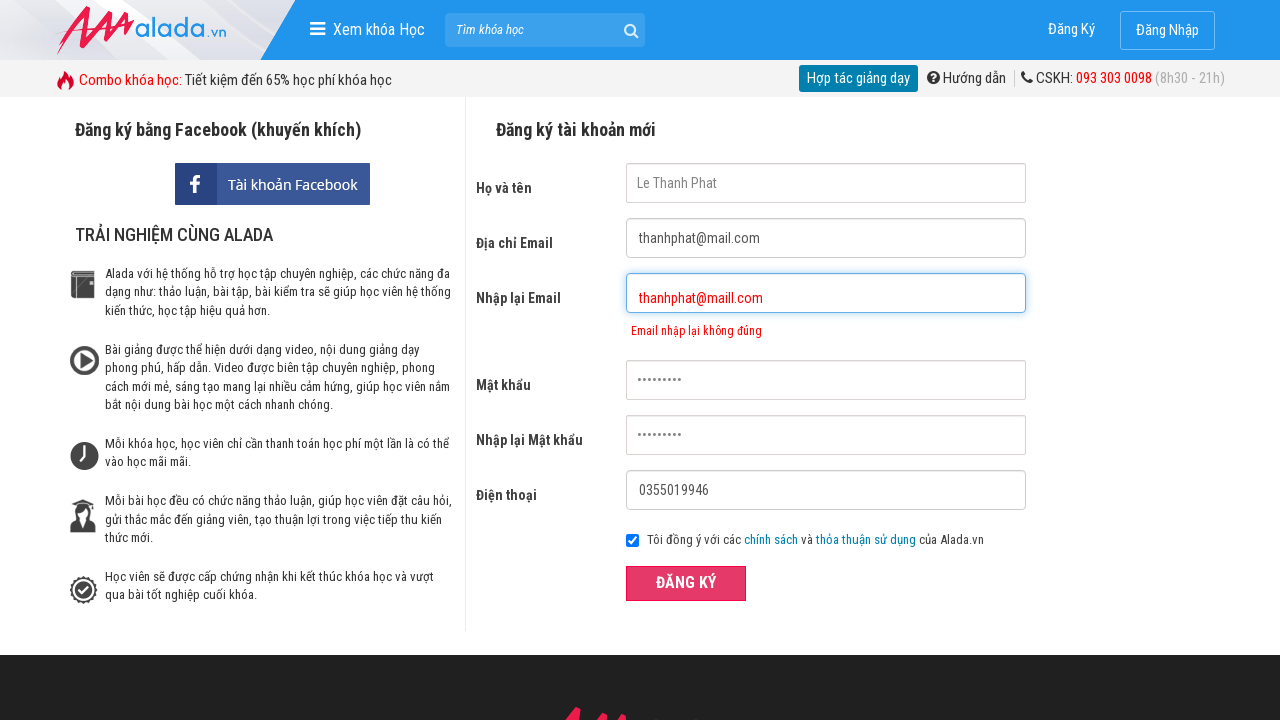